Tests the table sorting functionality by clicking on the "Veg/fruit name" column header and verifying that the items are sorted alphabetically.

Starting URL: https://rahulshettyacademy.com/seleniumPractise/#/offers

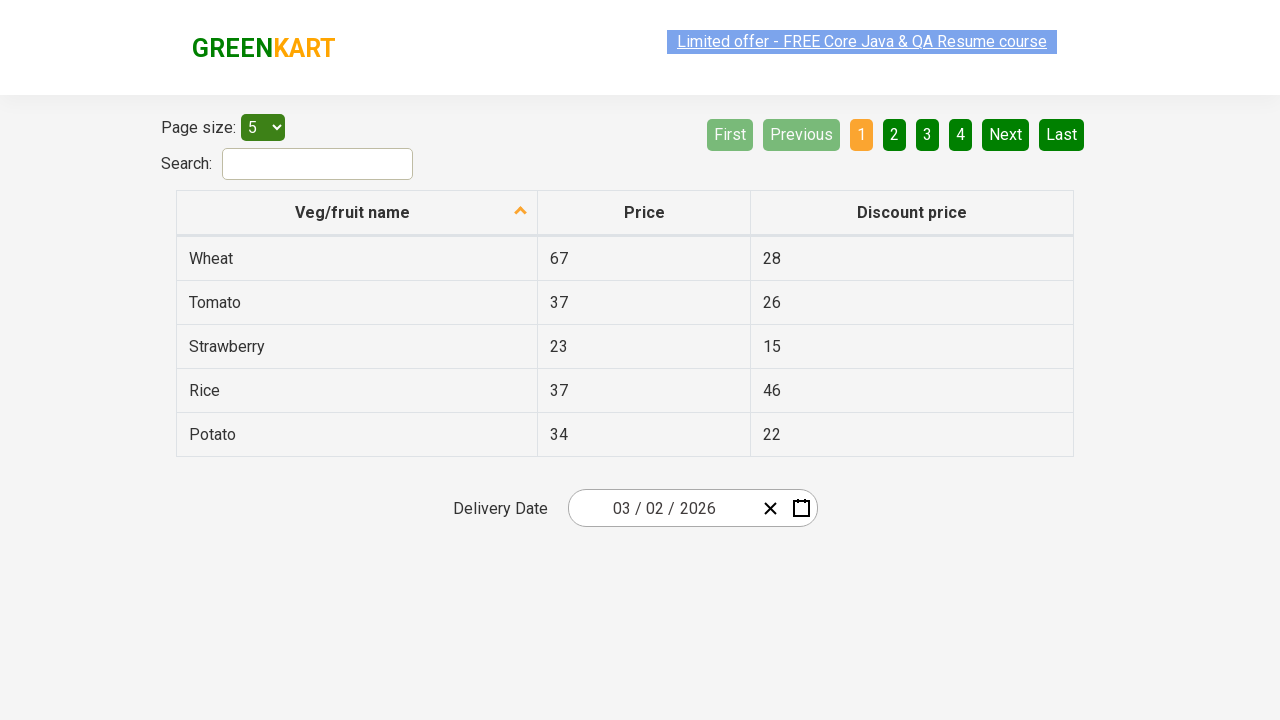

Clicked on 'Veg/fruit name' column header to sort table at (353, 212) on xpath=//span[text()='Veg/fruit name']
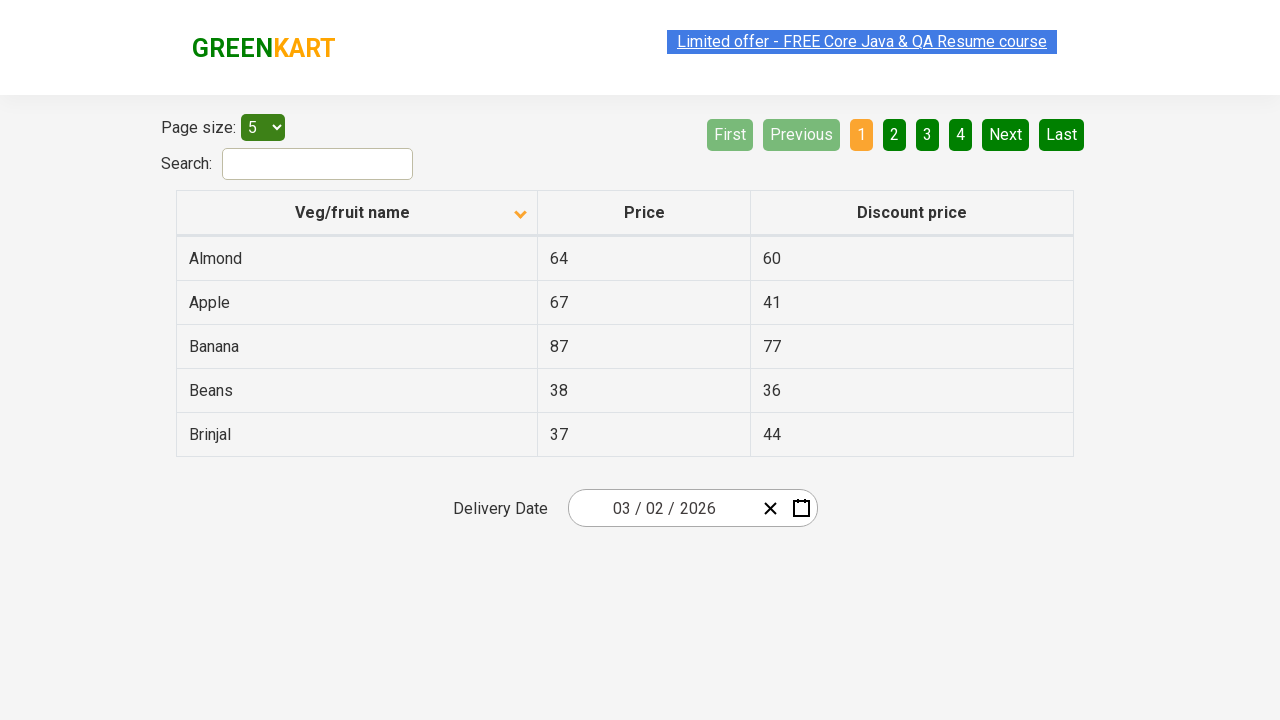

Table rows loaded and are visible
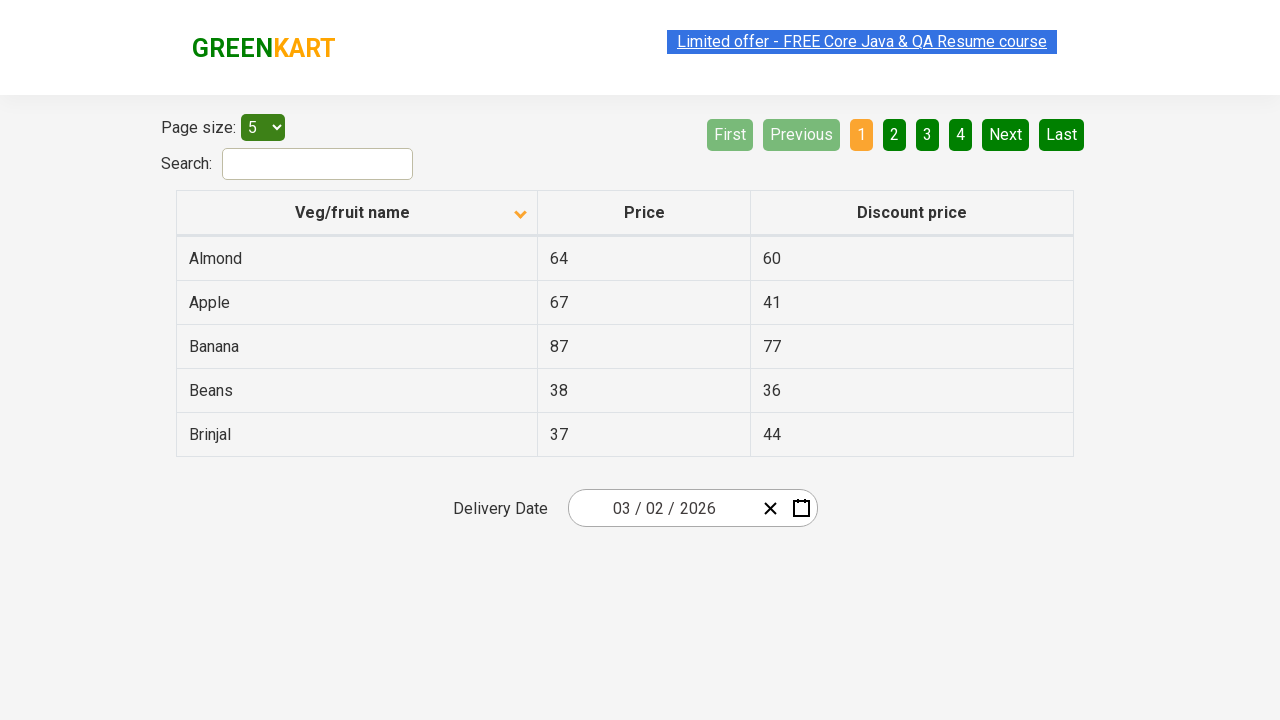

Collected all veggie/fruit names from first column
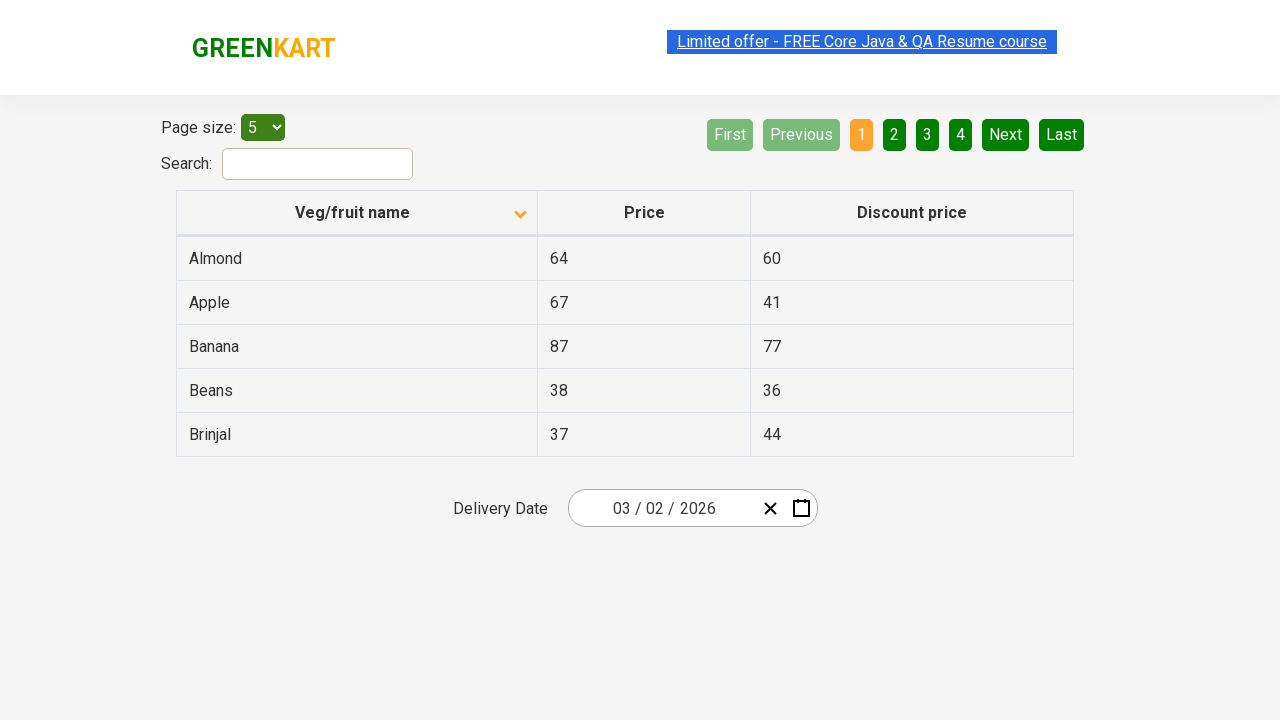

Extracted text content from all veggie elements
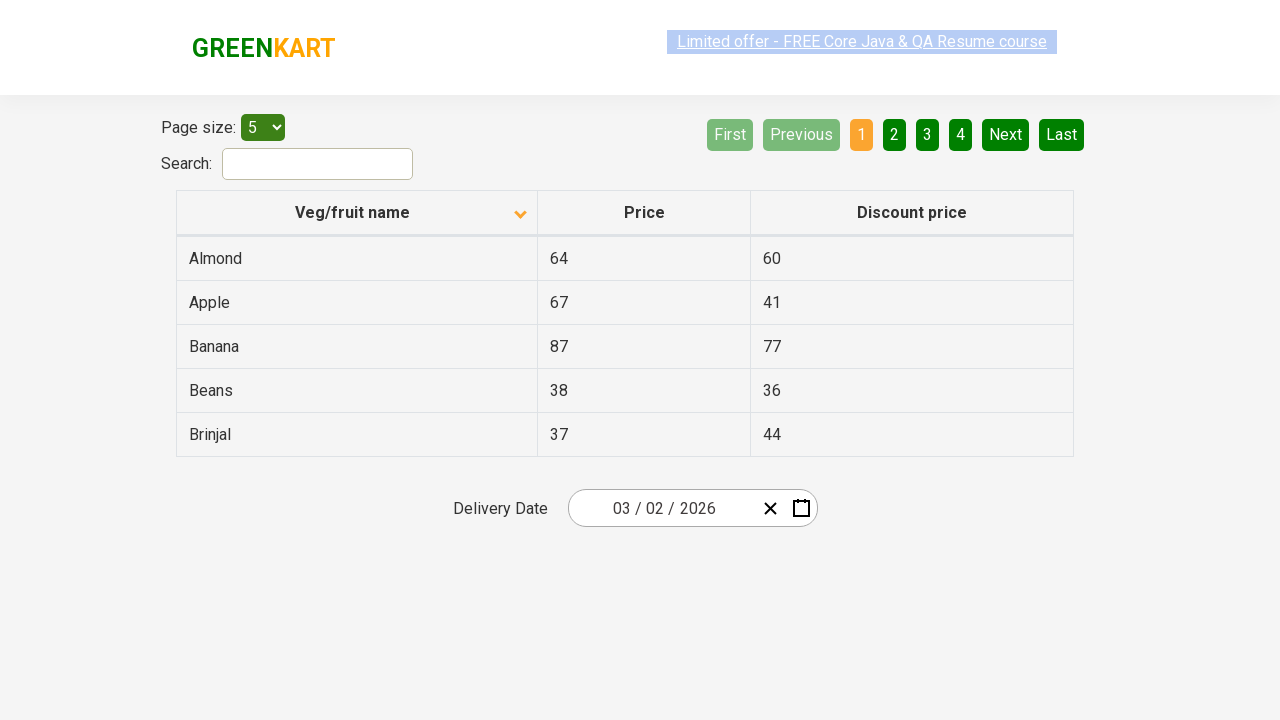

Created a copy of the browser-sorted veggie list
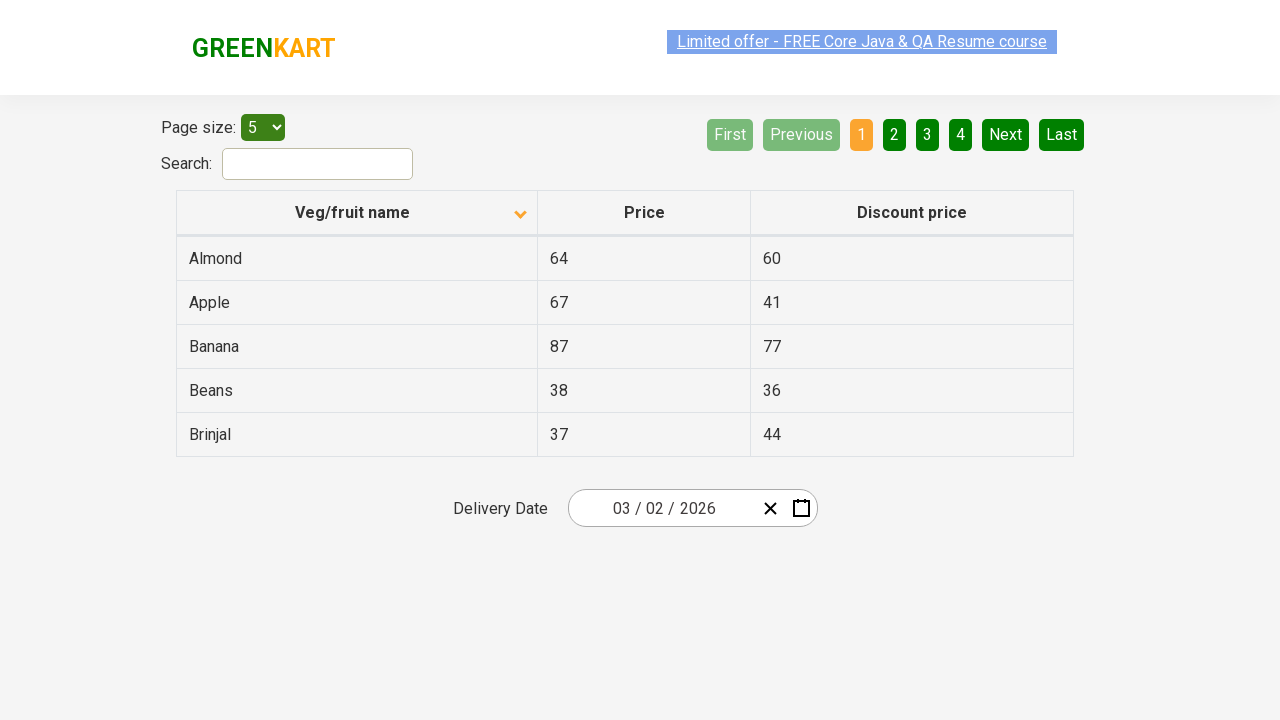

Sorted the veggie list alphabetically in Python
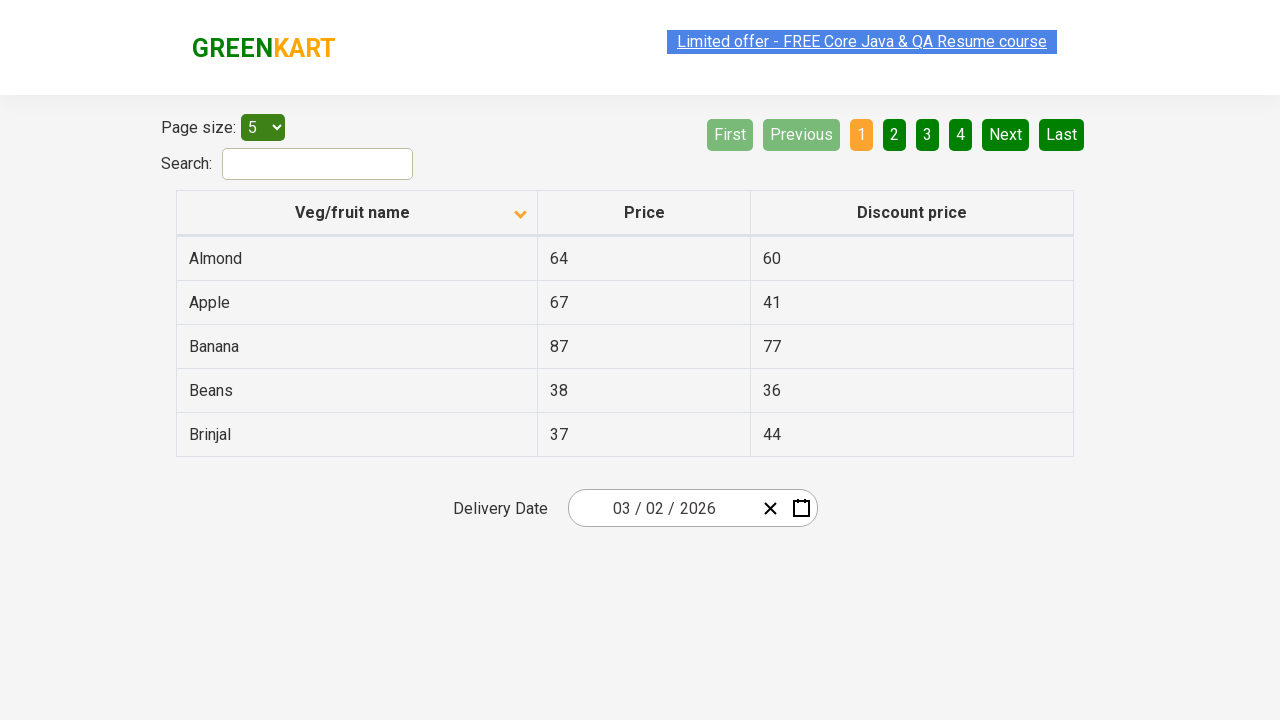

Verified that table is sorted alphabetically - assertion passed
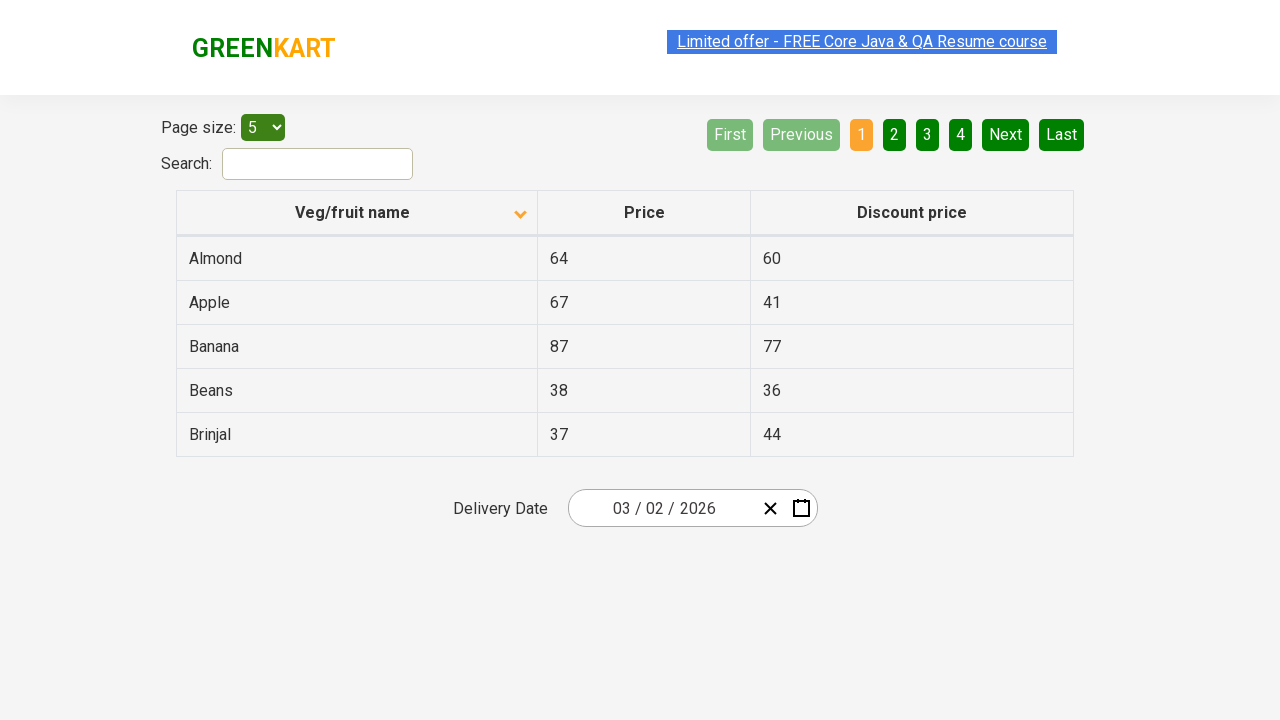

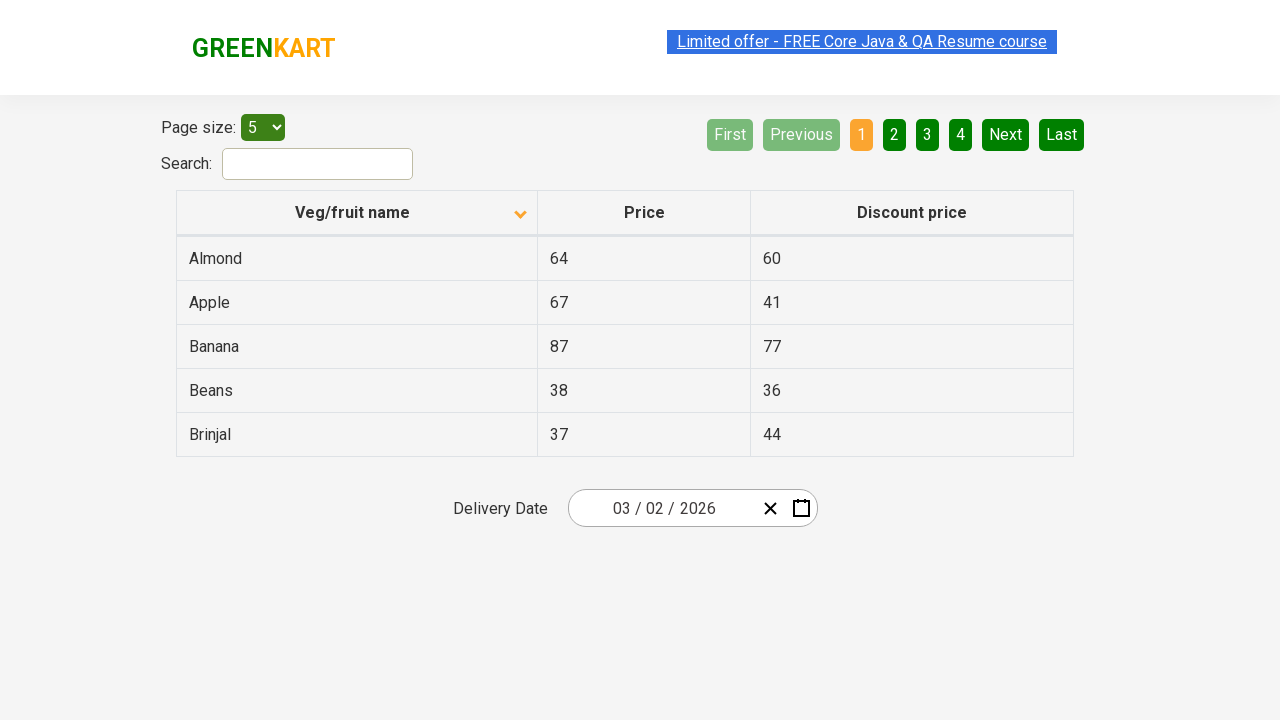